Tests JavaScript alert handling by interacting with three different types of alerts: simple alert, confirmation dialog, and prompt dialog

Starting URL: https://the-internet.herokuapp.com/javascript_alerts

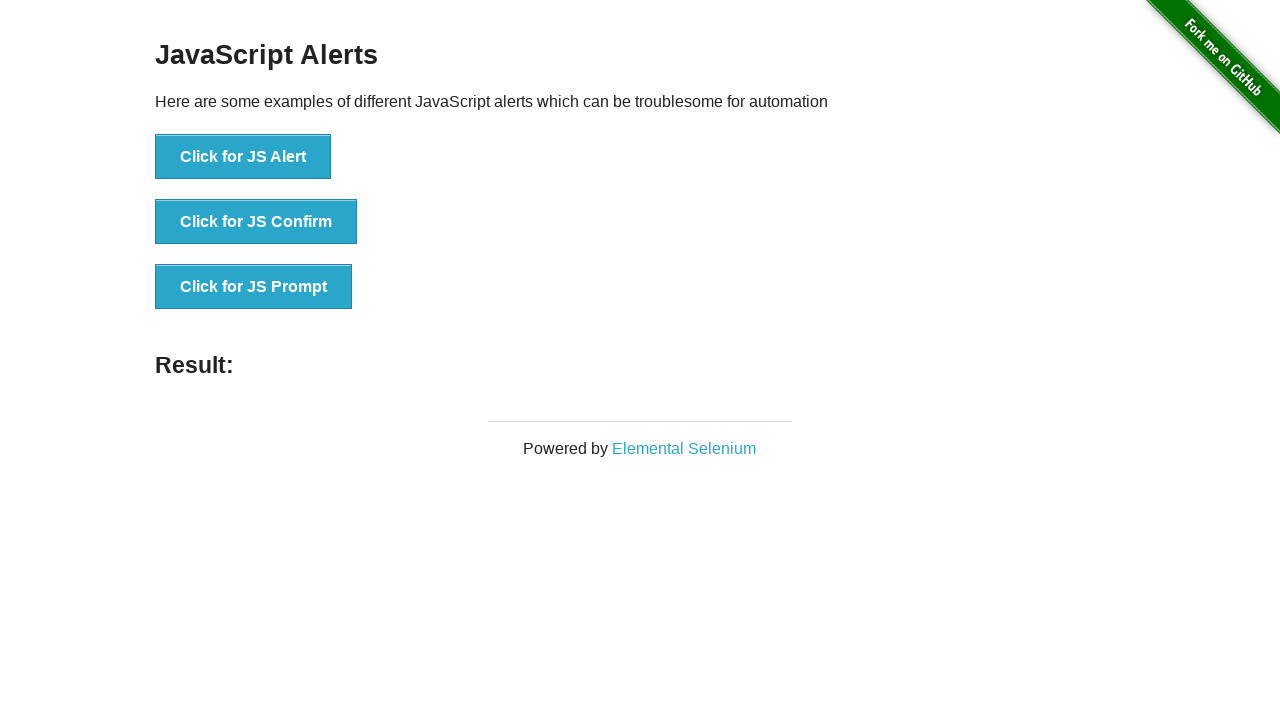

Clicked button to trigger simple alert at (243, 157) on xpath=//button[@onclick='jsAlert()']
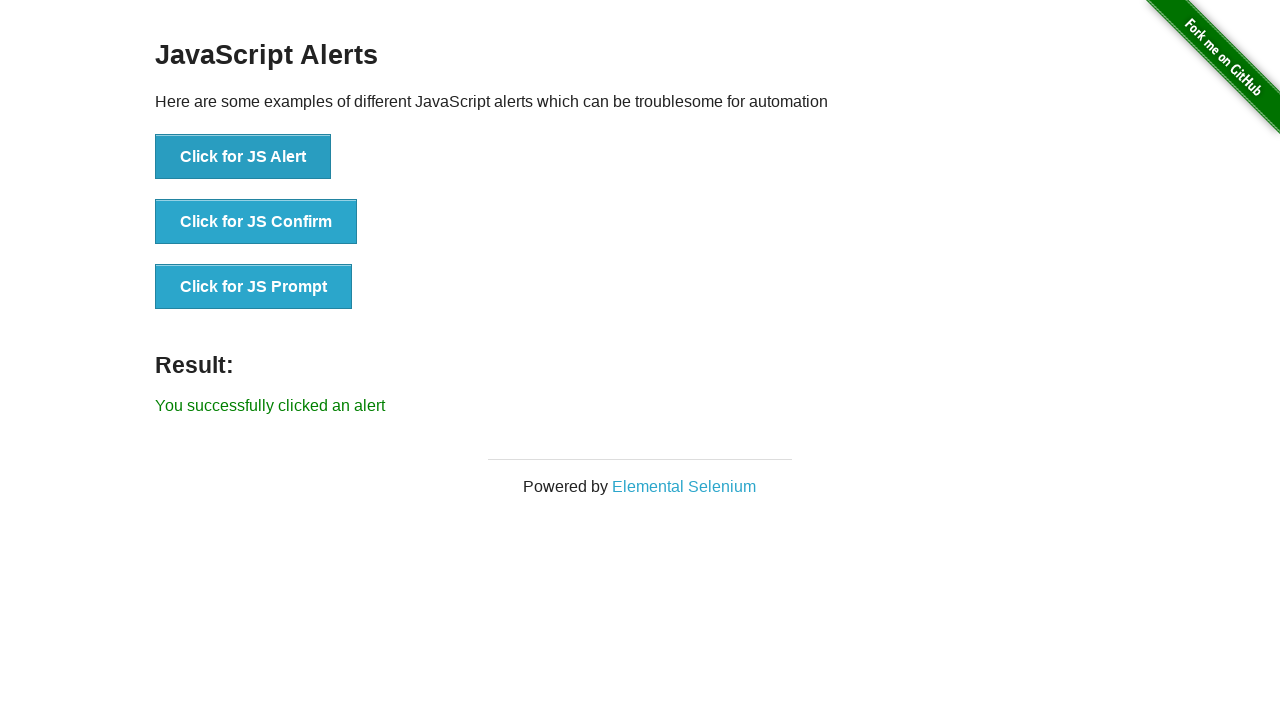

Set up dialog handler to accept alerts
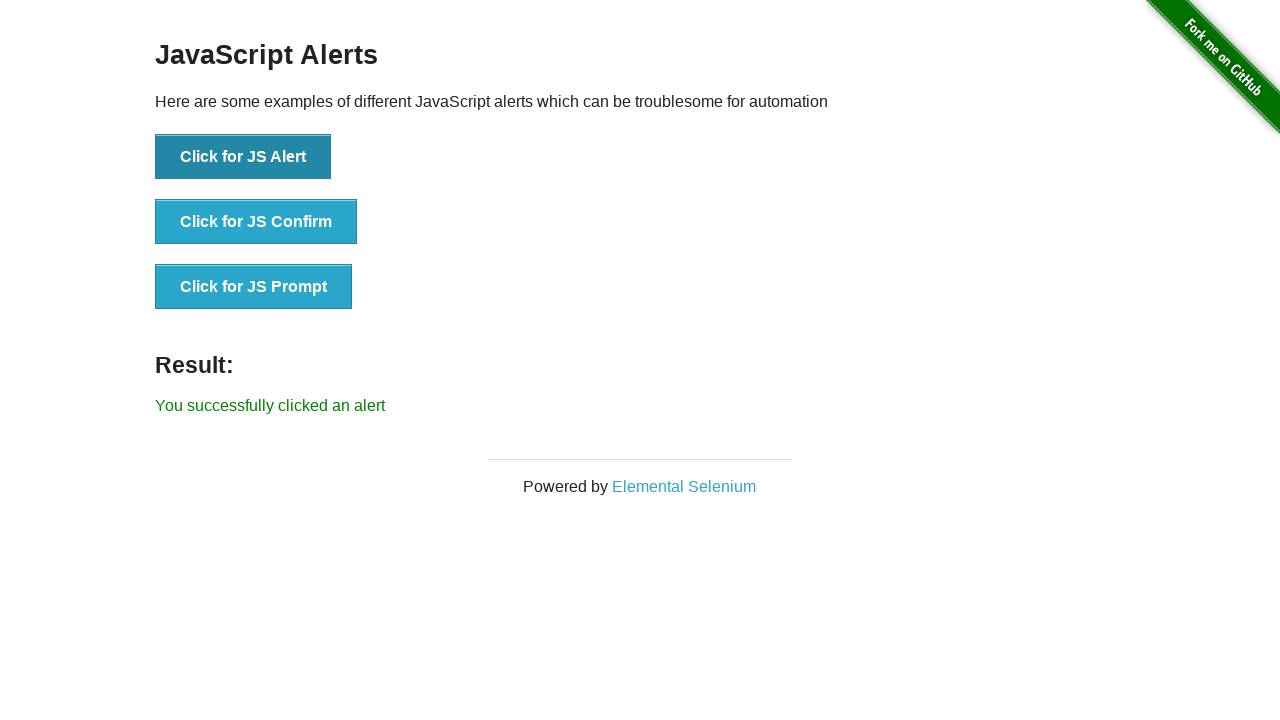

Clicked button to trigger confirmation dialog at (256, 222) on xpath=//button[@onclick='jsConfirm()']
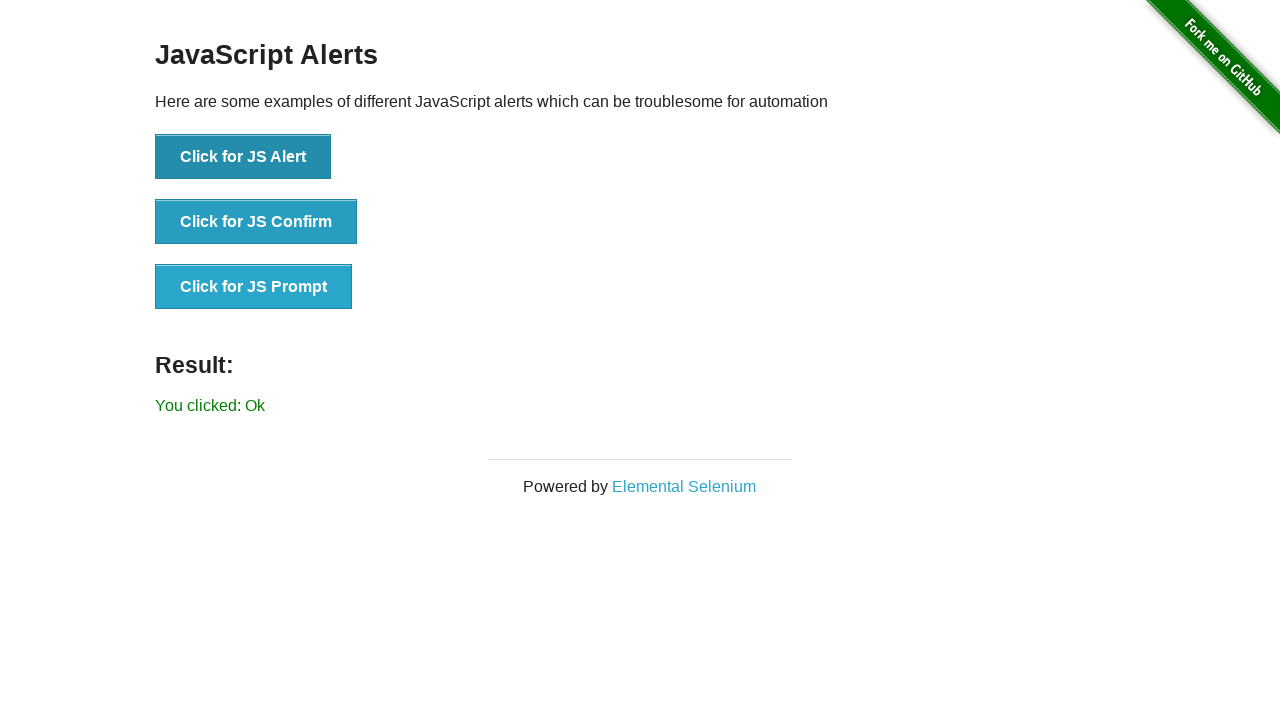

Set up dialog handler to dismiss confirmation dialog
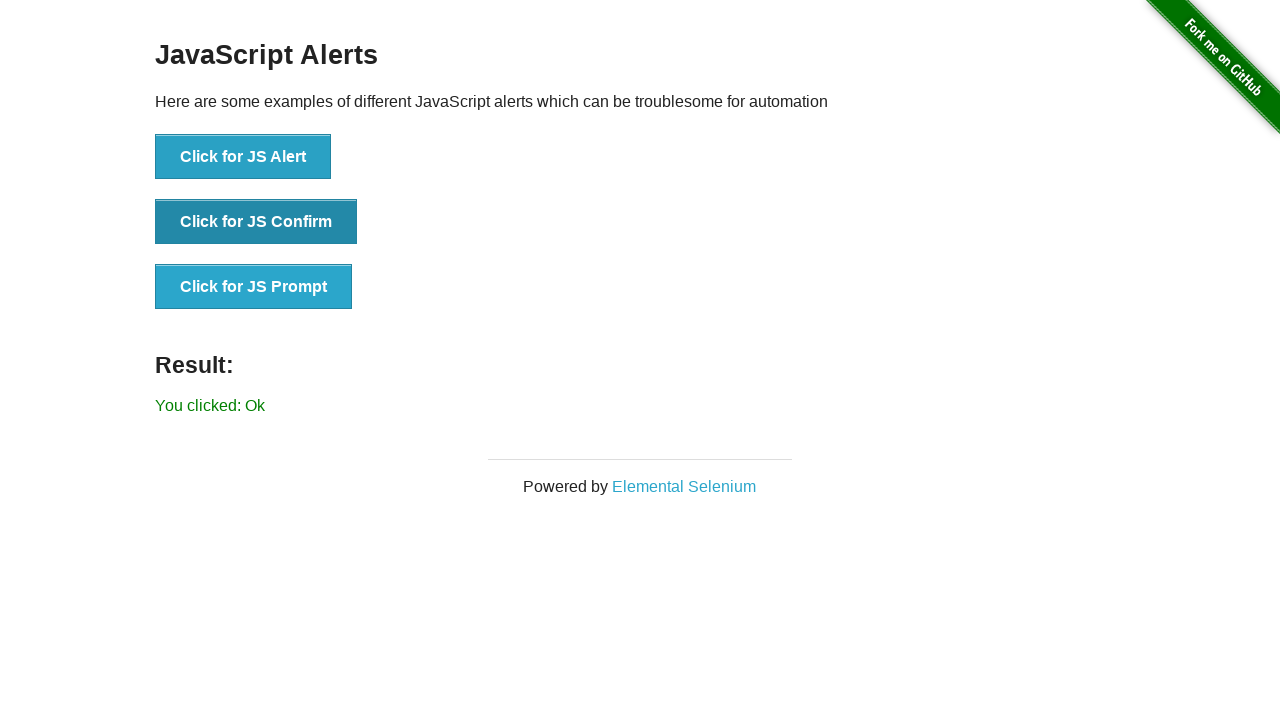

Clicked button to trigger prompt dialog at (254, 287) on xpath=//button[@onclick='jsPrompt()']
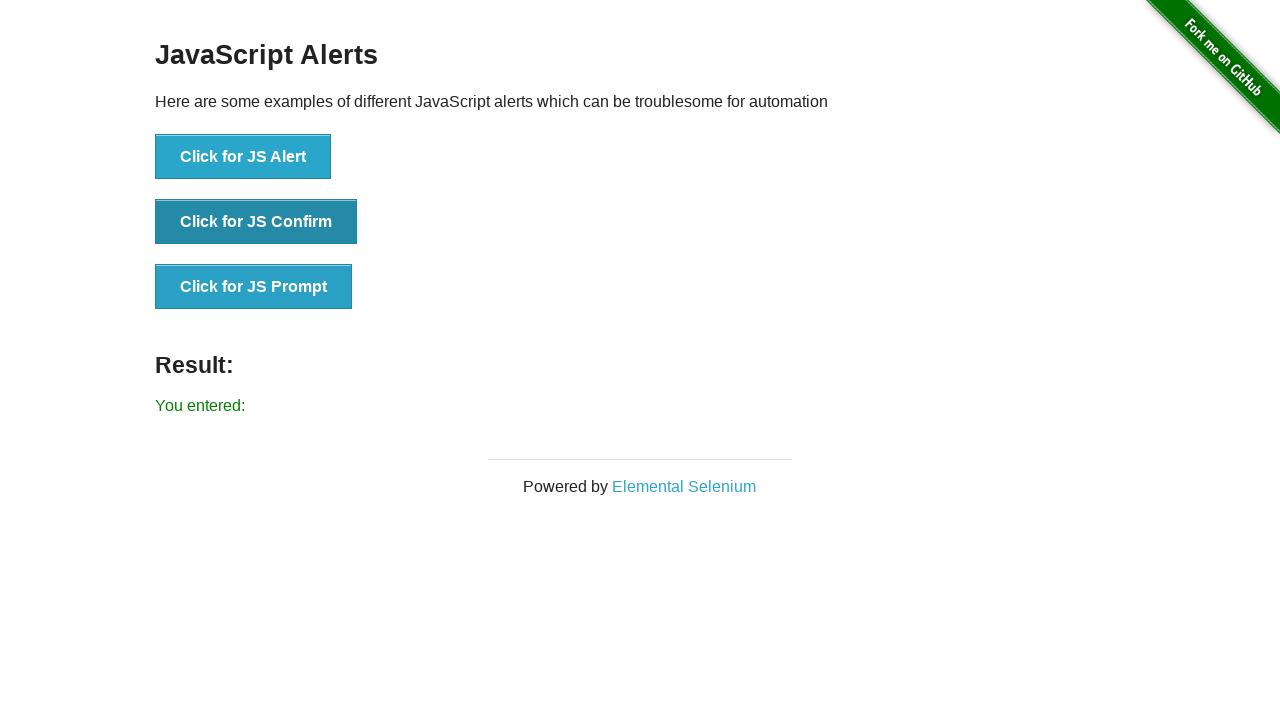

Set up dialog handler to accept prompt with text 'Alert Handling'
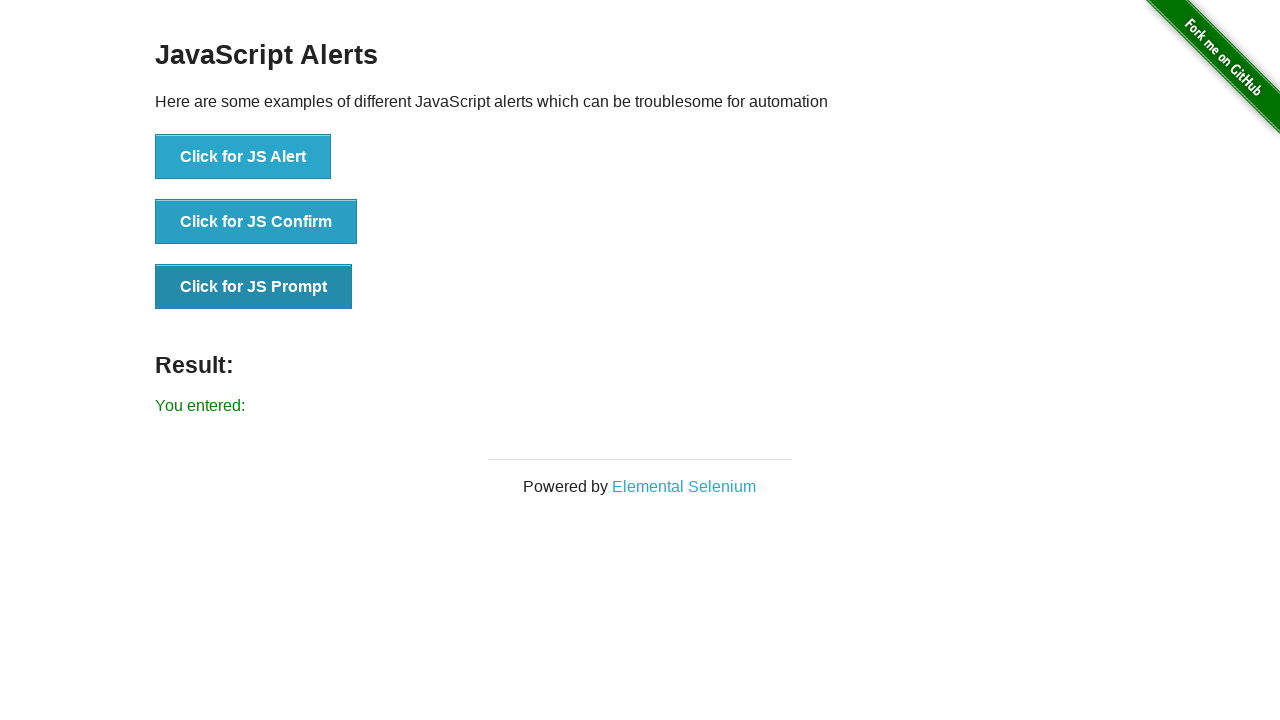

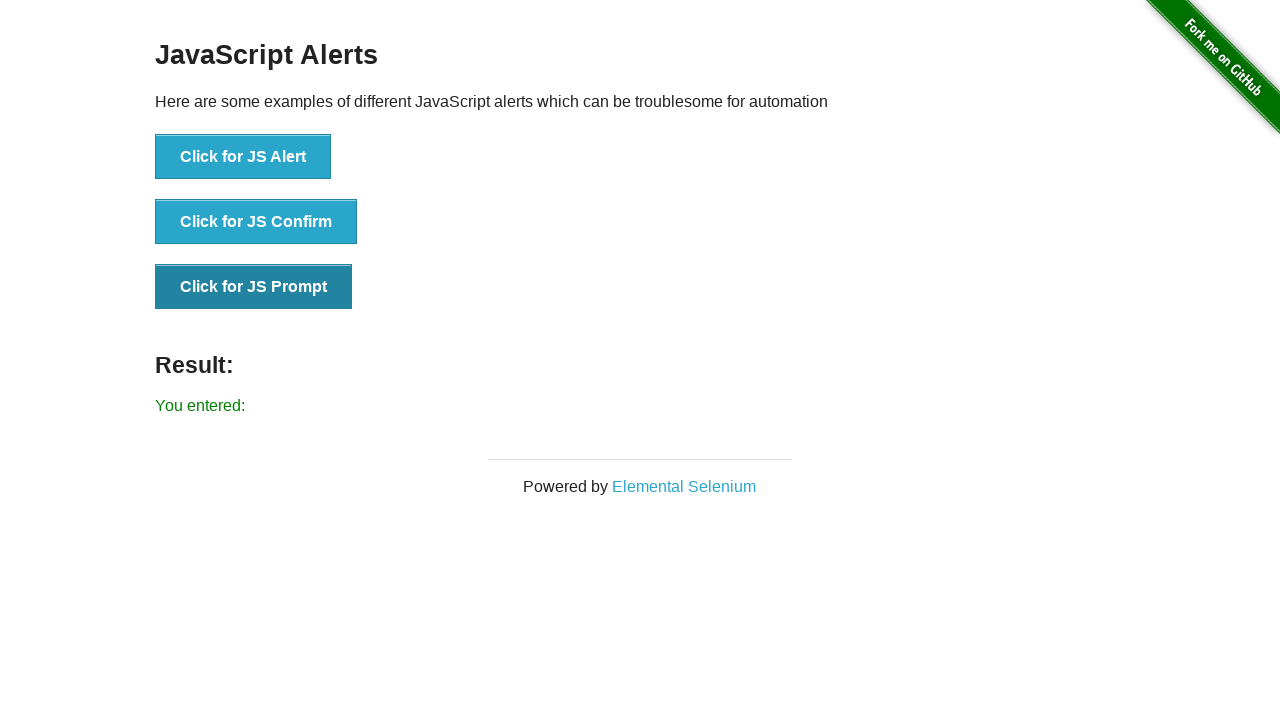